Tests that entering a product code and clicking the green indicator multiple times changes its value

Starting URL: https://guilhermeveigalopes.github.io/almoxarifado/

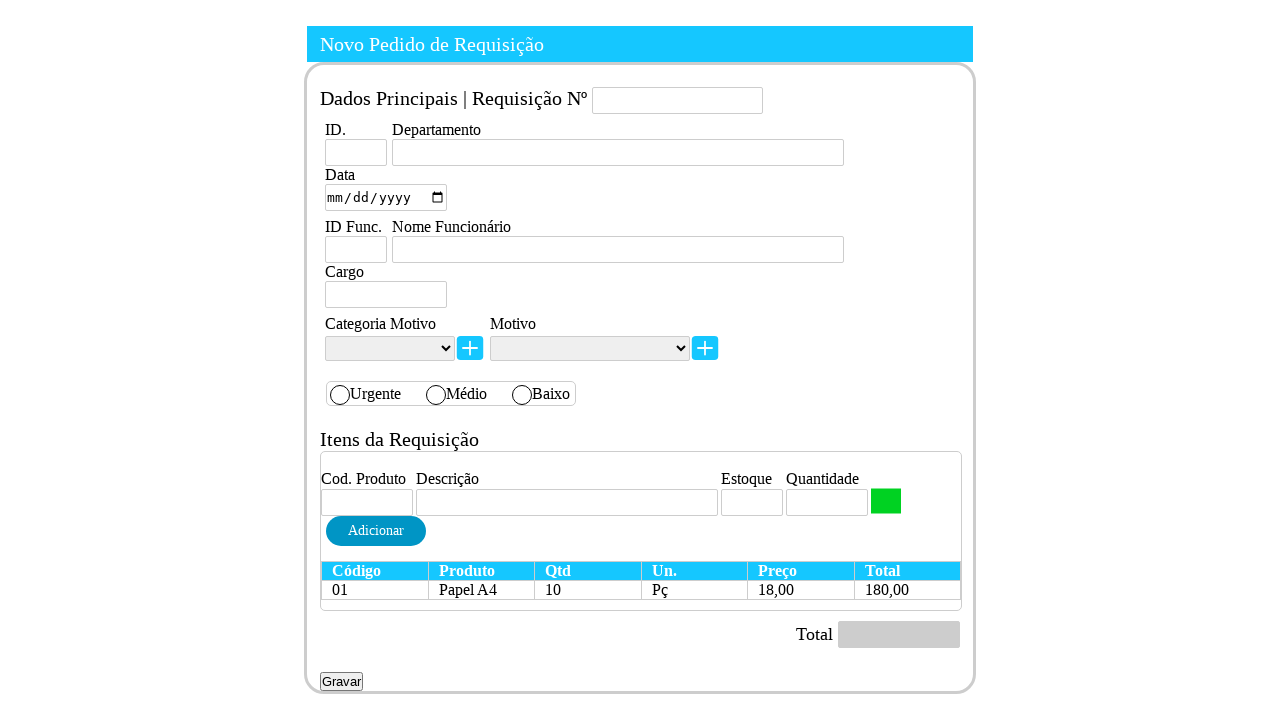

Waited for green indicator element to have an initial value
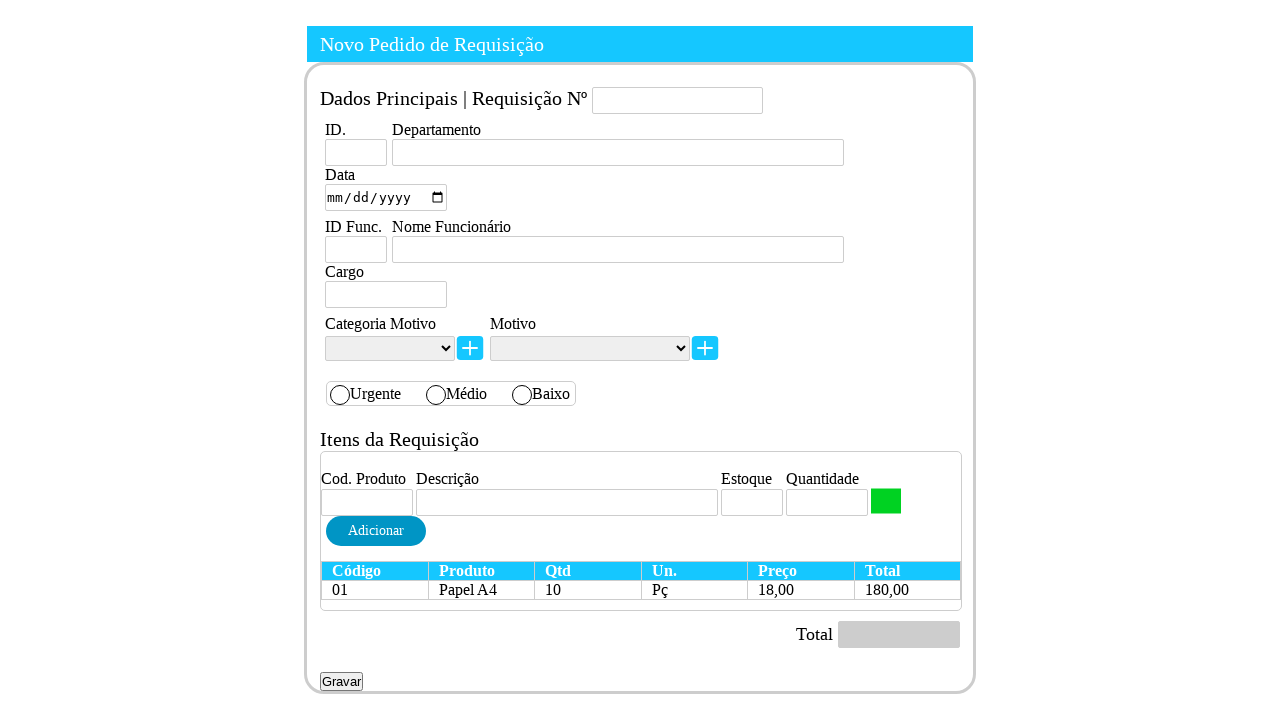

Clicked on product code input field at (367, 503) on #codigoProduto
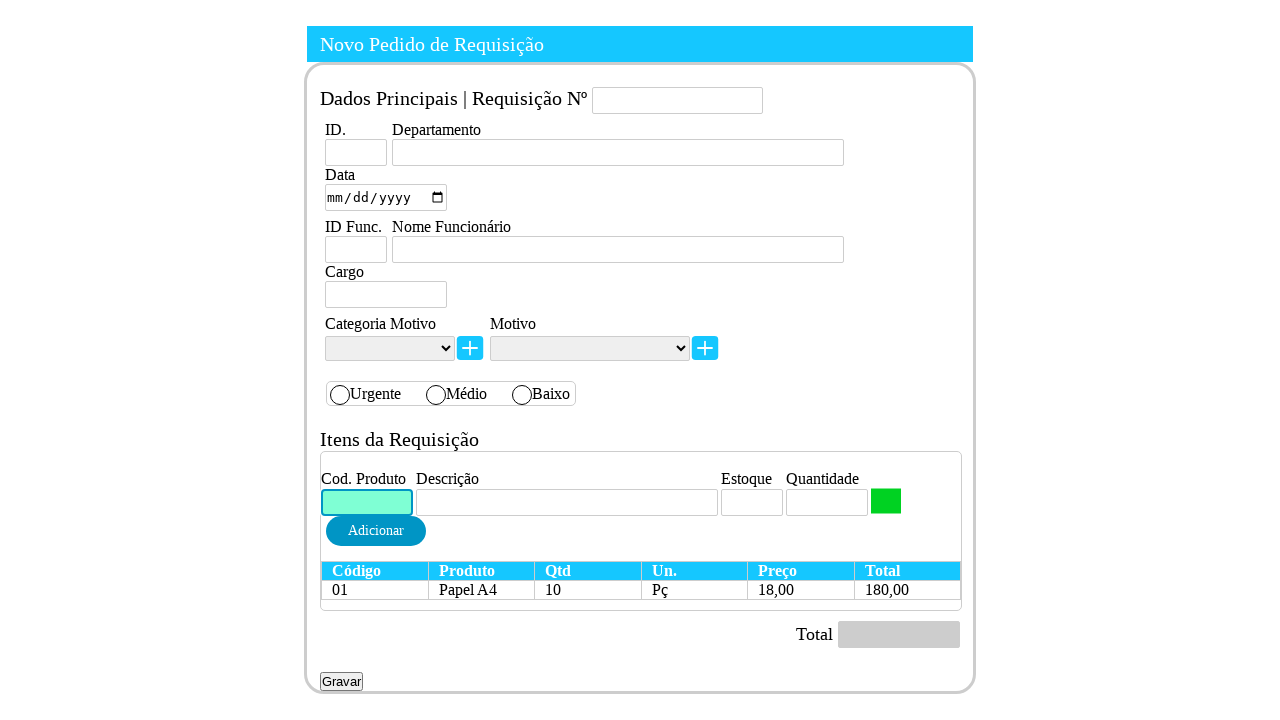

Entered product code '10' on #codigoProduto
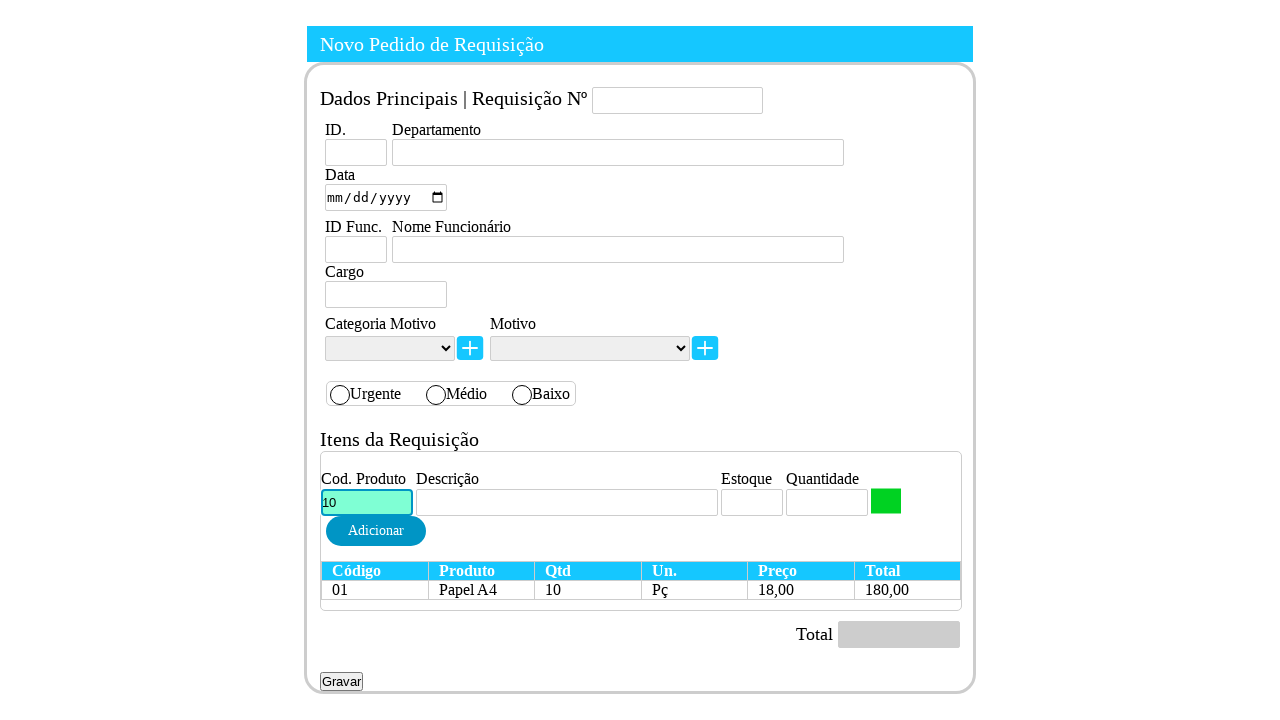

First click on green indicator at (886, 501) on #verde
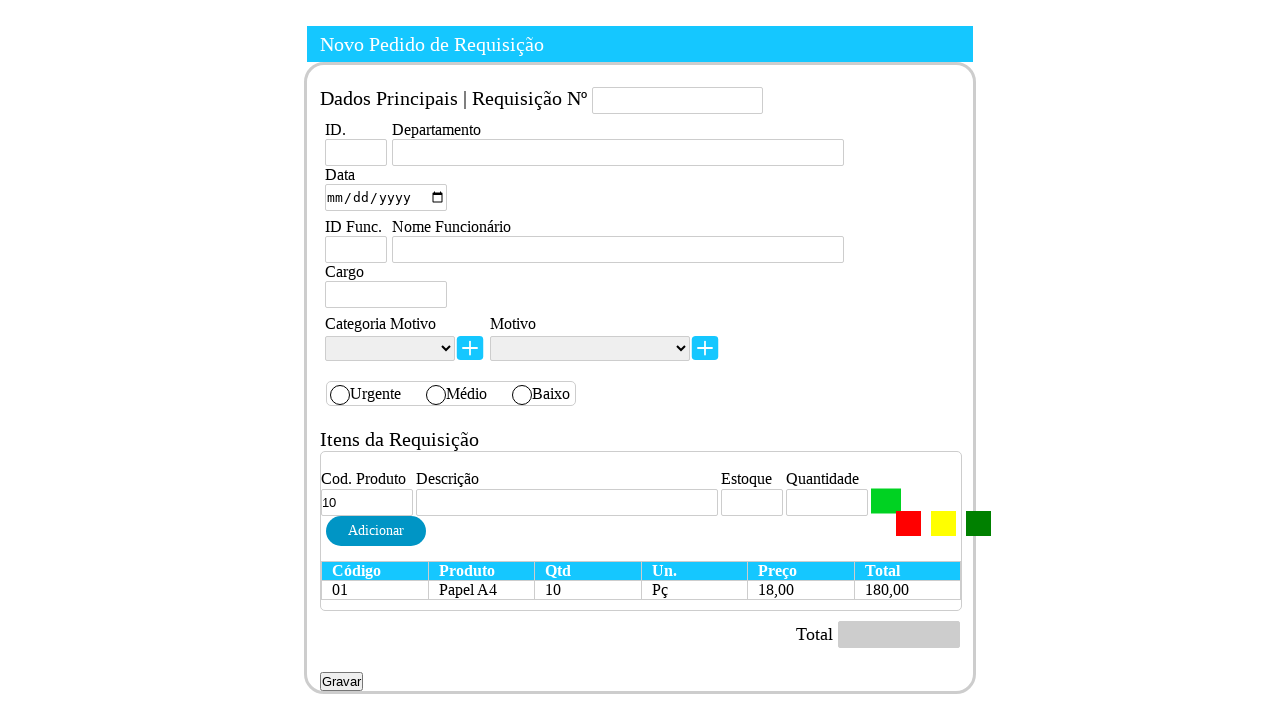

Second click on green indicator at (886, 501) on #verde
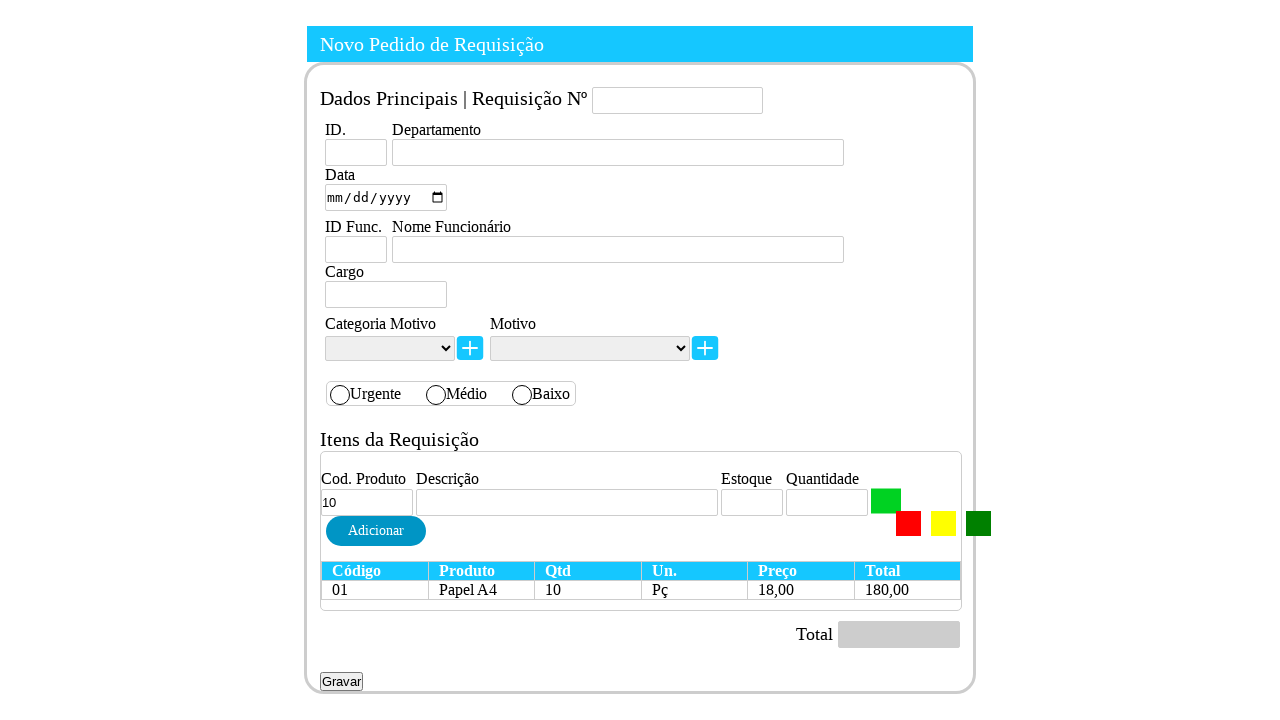

Double-clicked on green indicator at (886, 501) on #verde
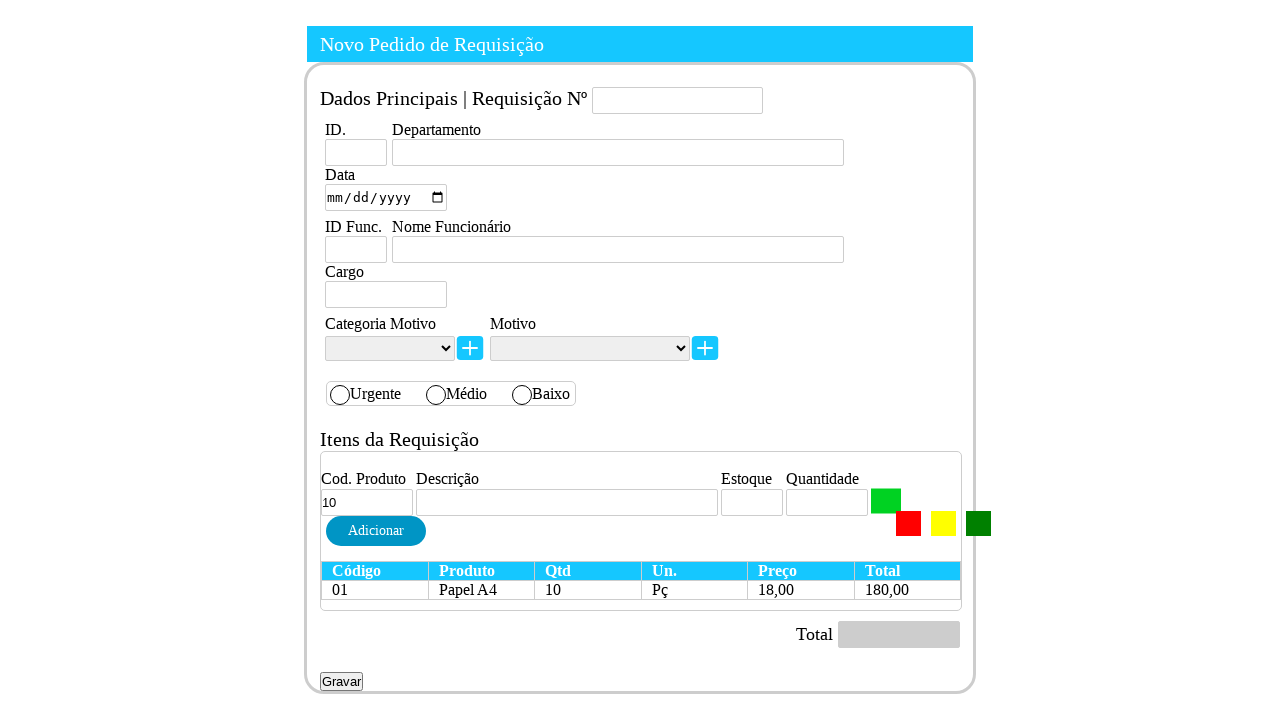

Third click on green indicator at (886, 501) on #verde
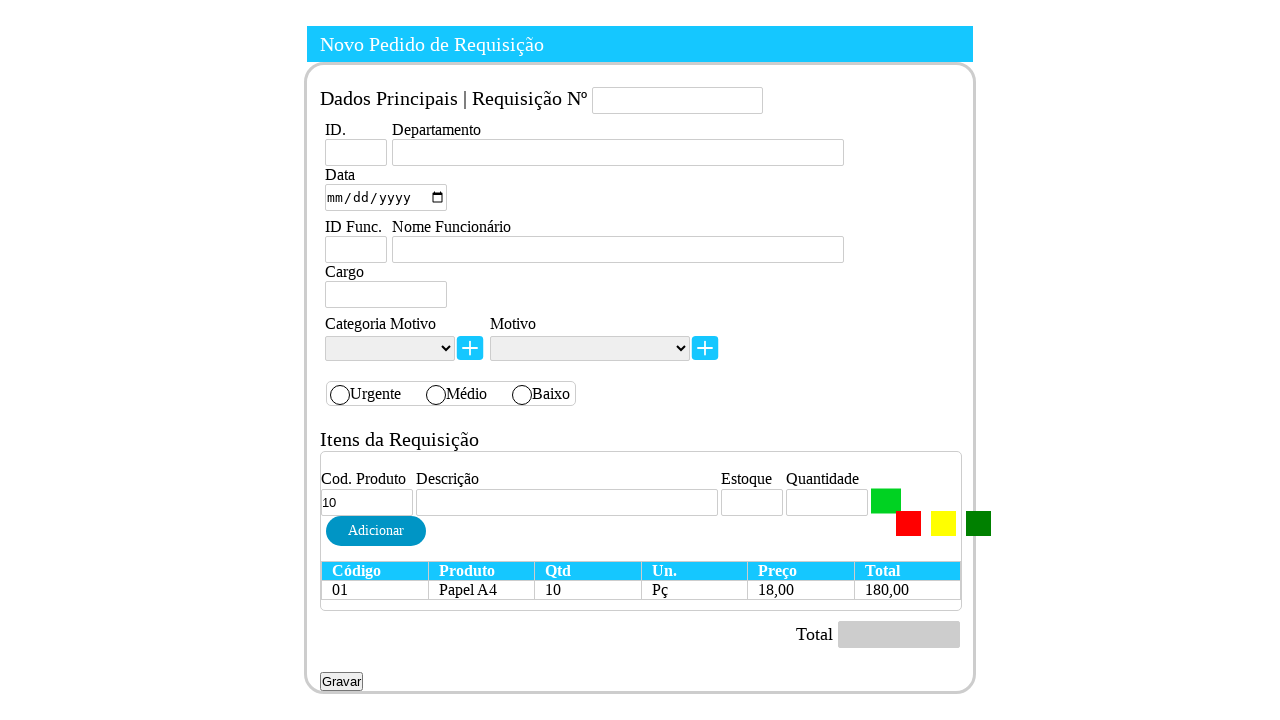

Fourth click on green indicator at (886, 501) on #verde
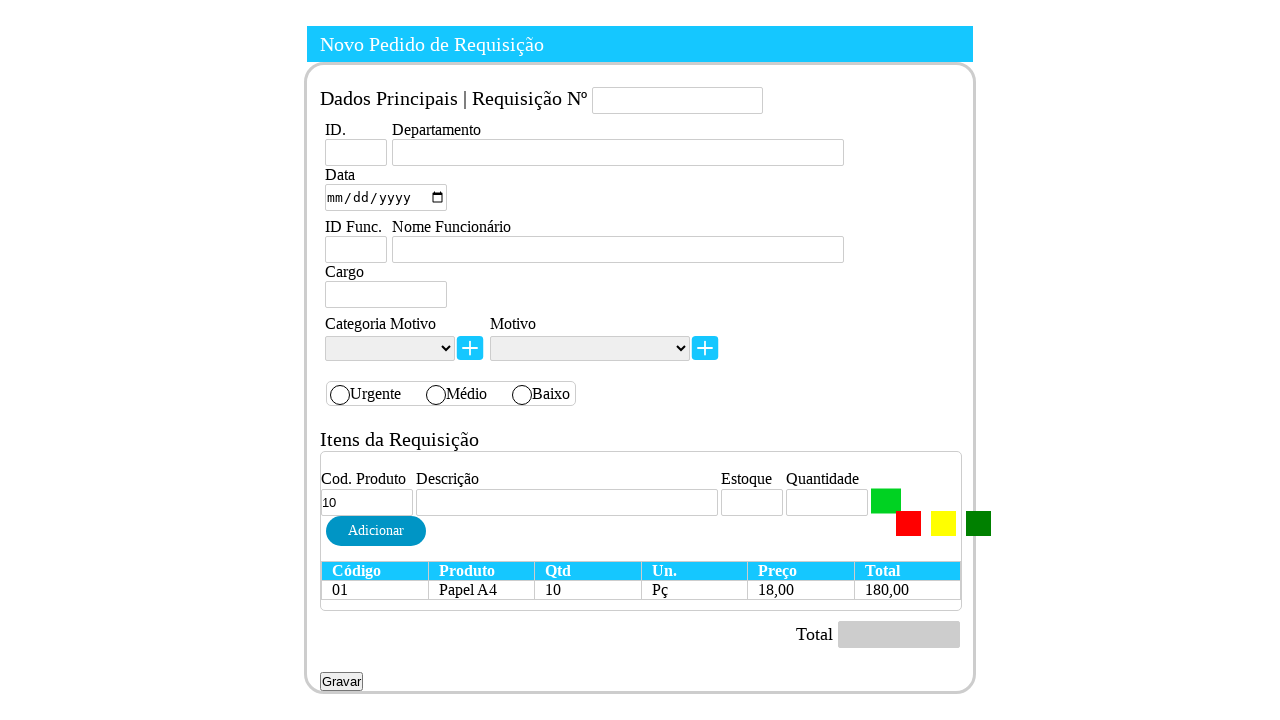

Fifth click on green indicator at (886, 501) on #verde
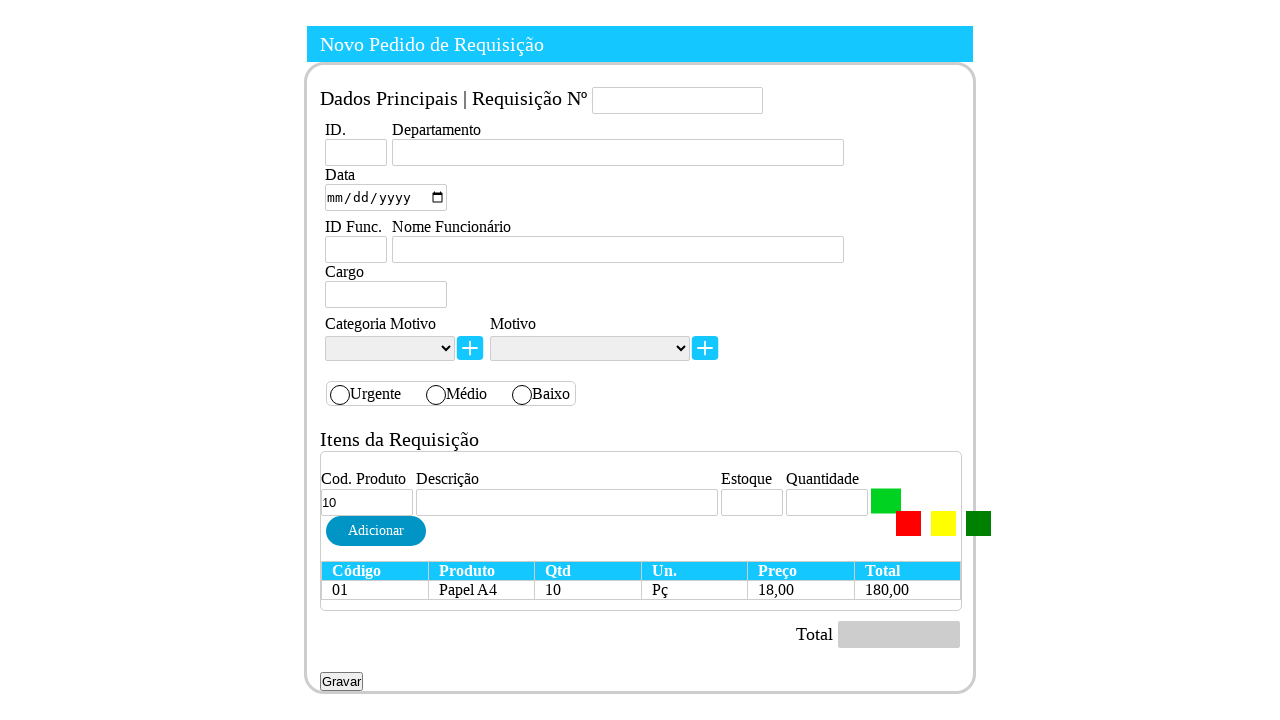

Sixth click on green indicator at (886, 501) on #verde
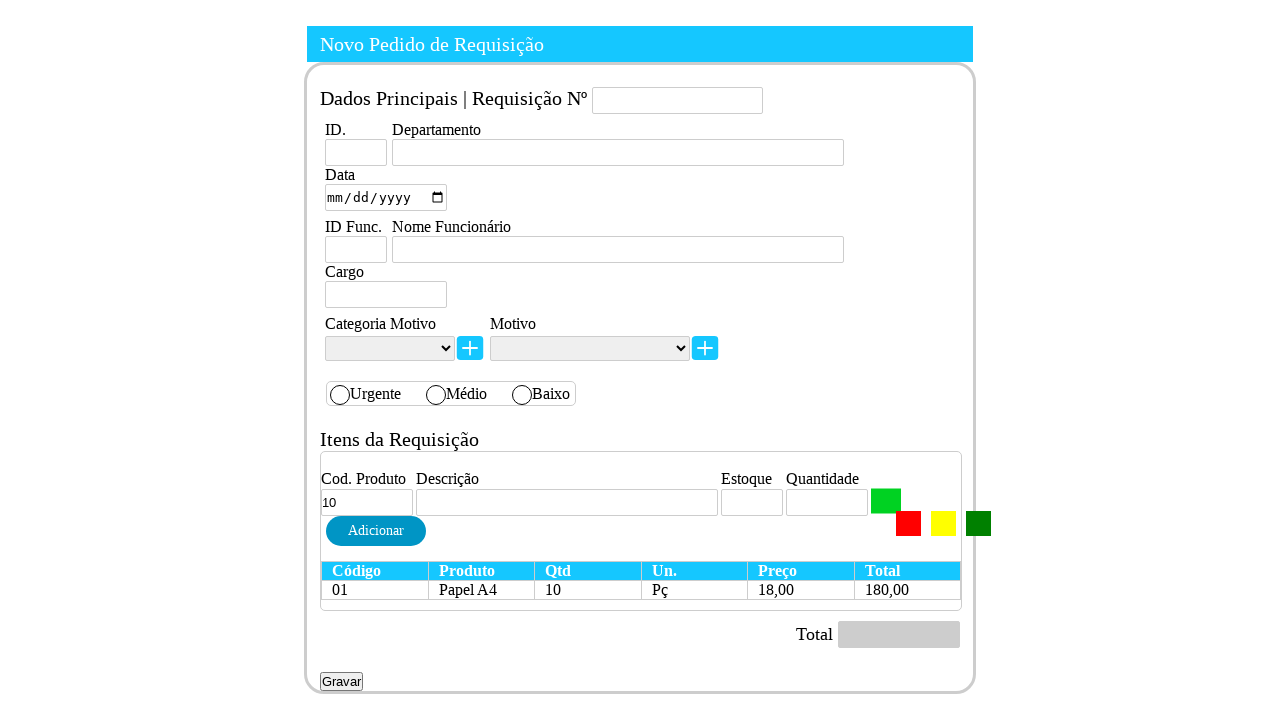

Seventh click on green indicator at (886, 501) on #verde
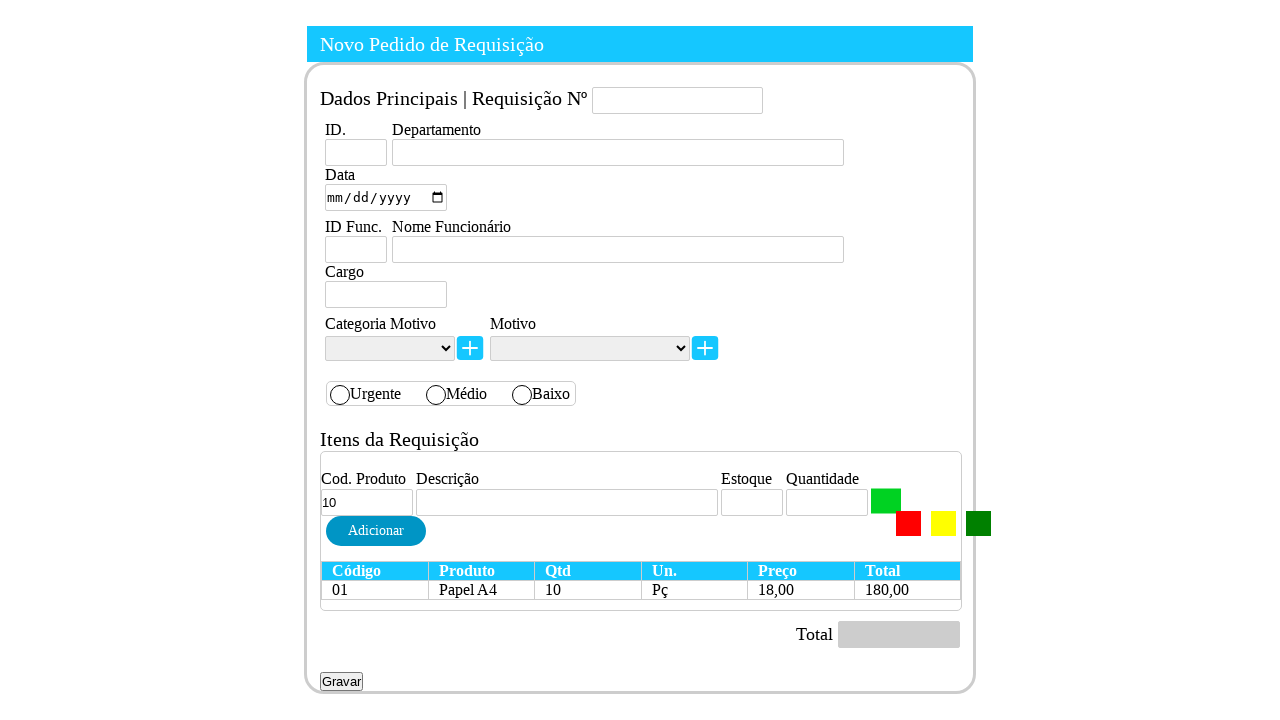

Second double-click on green indicator at (886, 501) on #verde
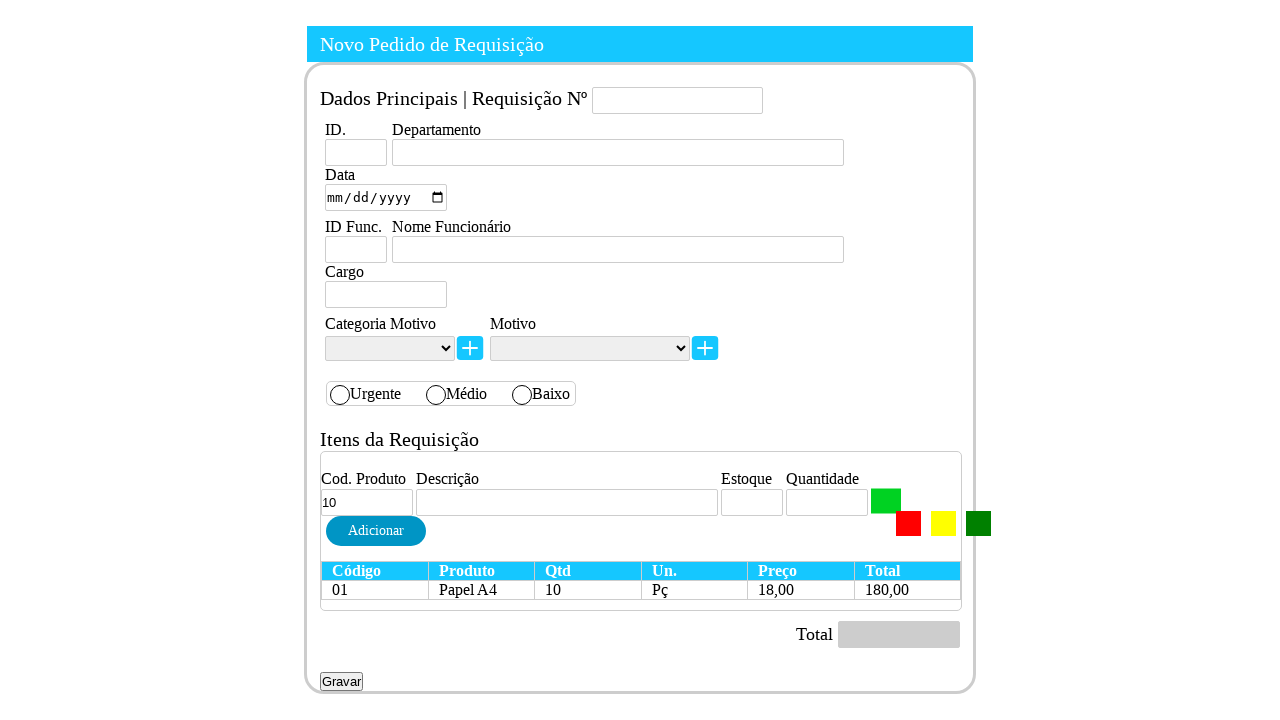

Eighth click on green indicator at (886, 501) on #verde
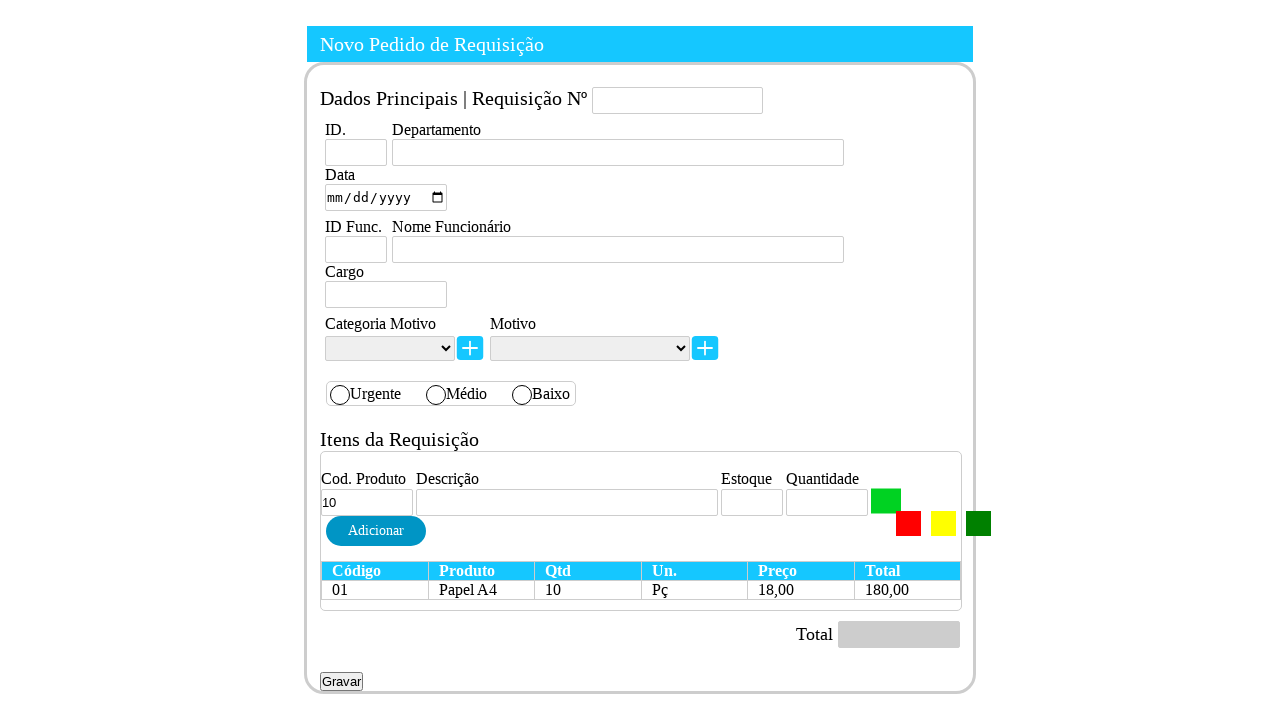

Waited for final value of green indicator after multiple clicks
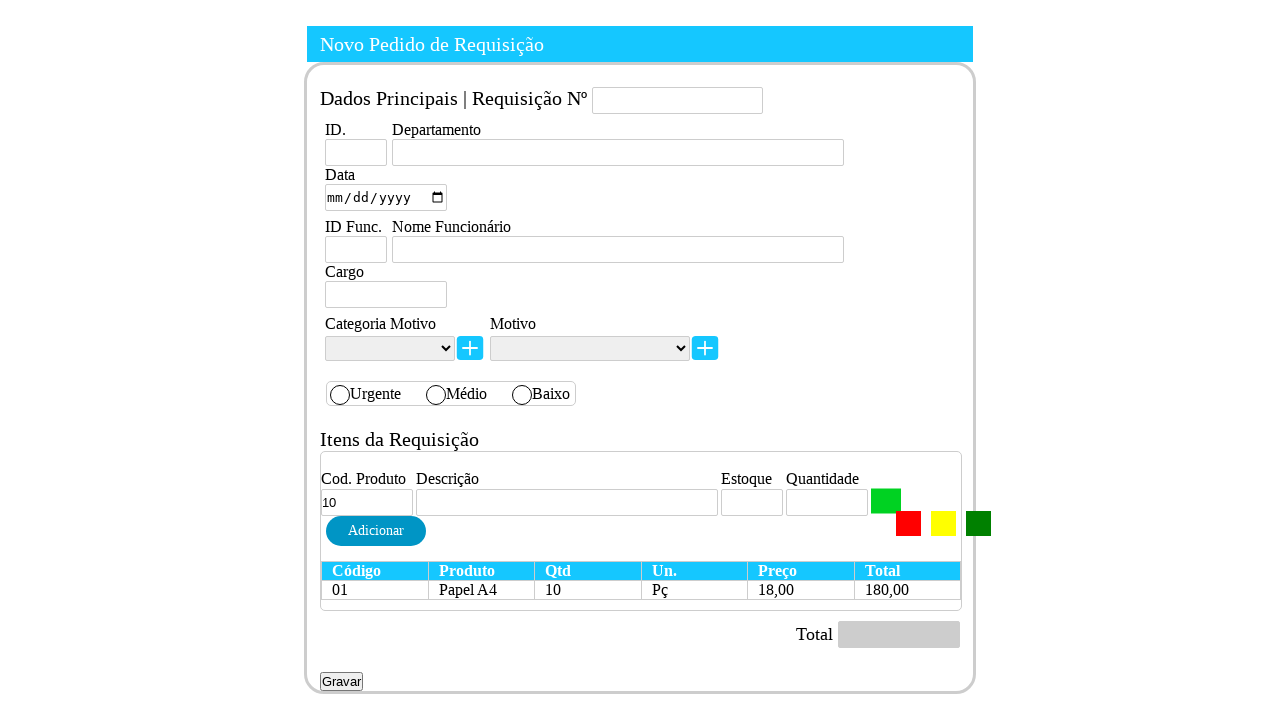

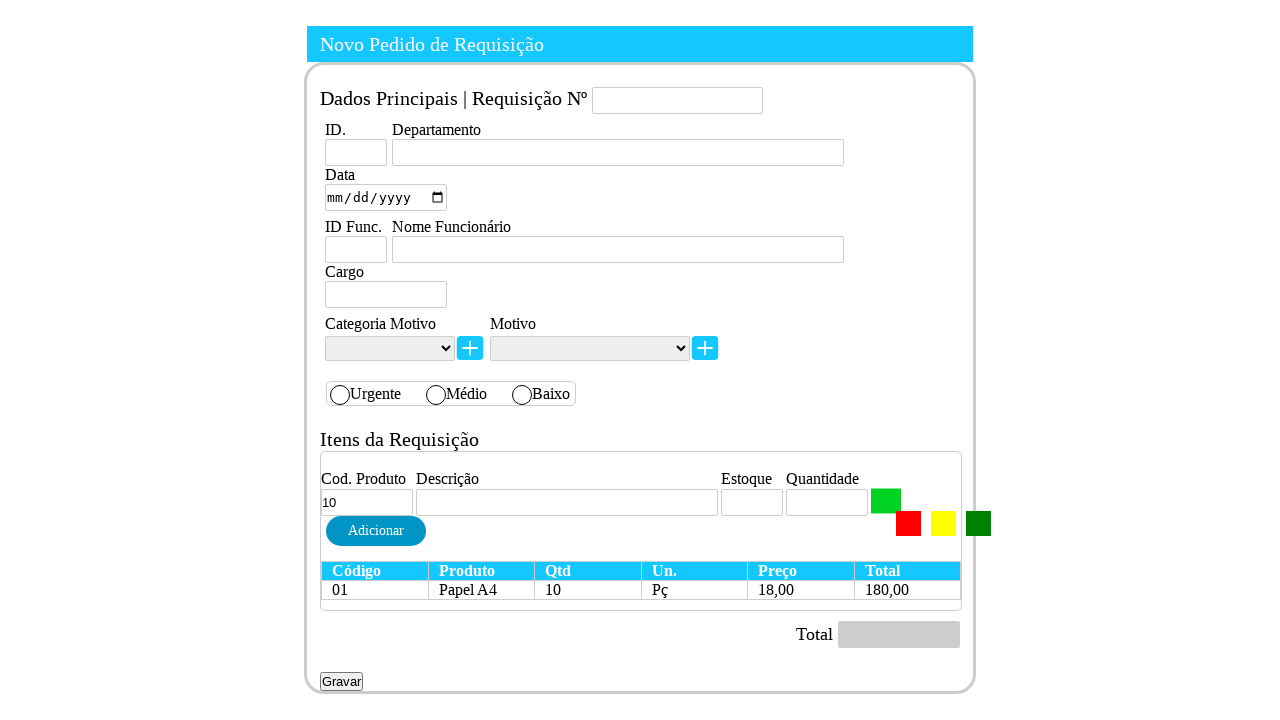